Tests hover functionality by hovering over the first avatar image and verifying that the additional user information caption becomes visible.

Starting URL: http://the-internet.herokuapp.com/hovers

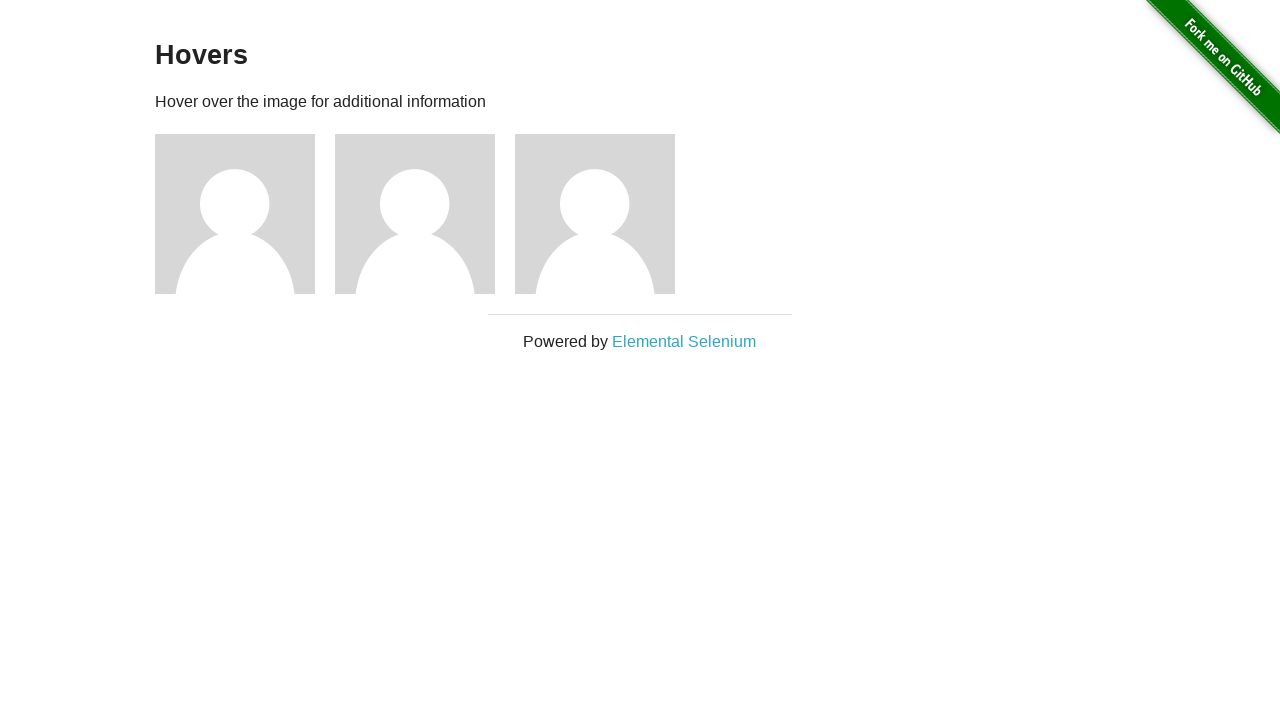

Located the first avatar figure element
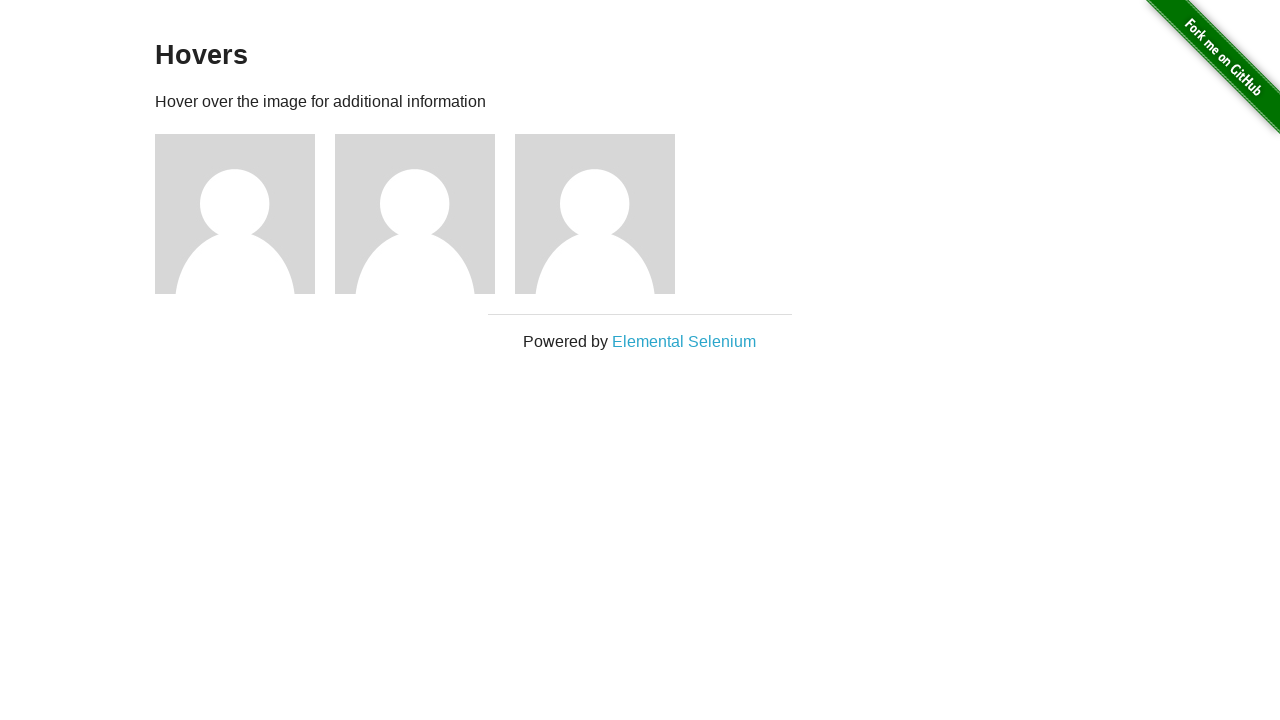

Hovered over the first avatar image at (245, 214) on .figure >> nth=0
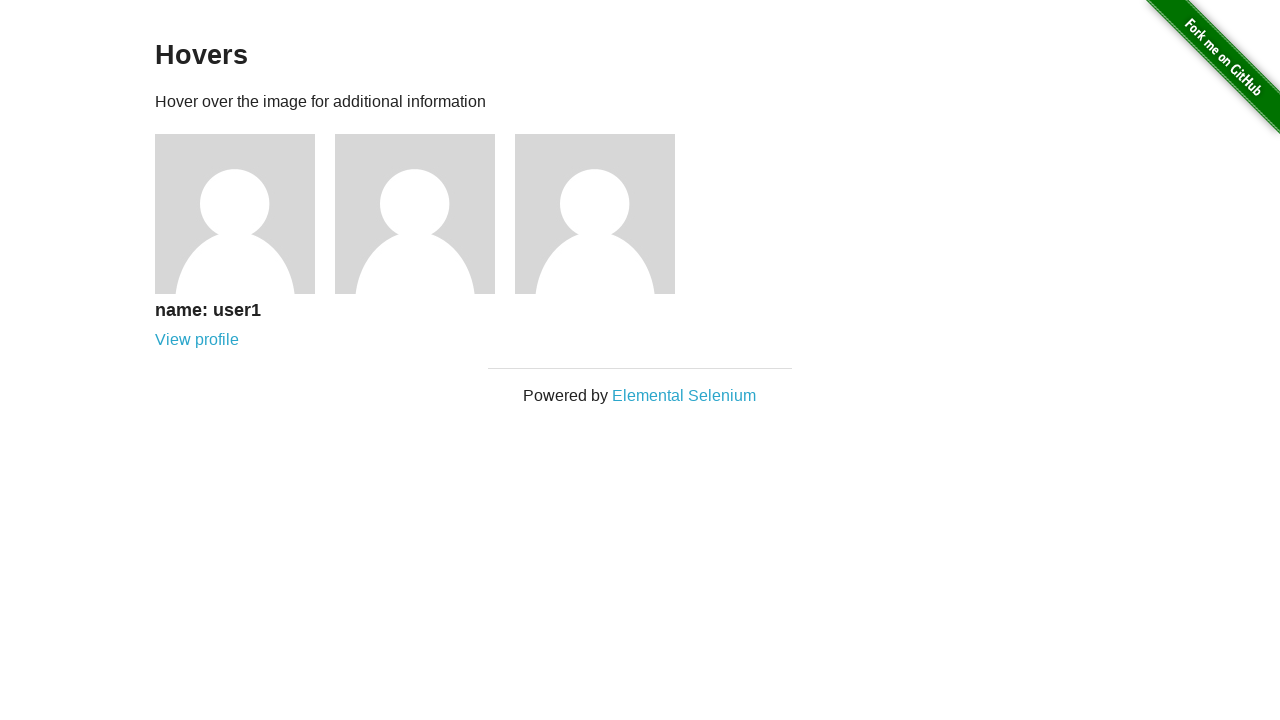

User information caption became visible after hover
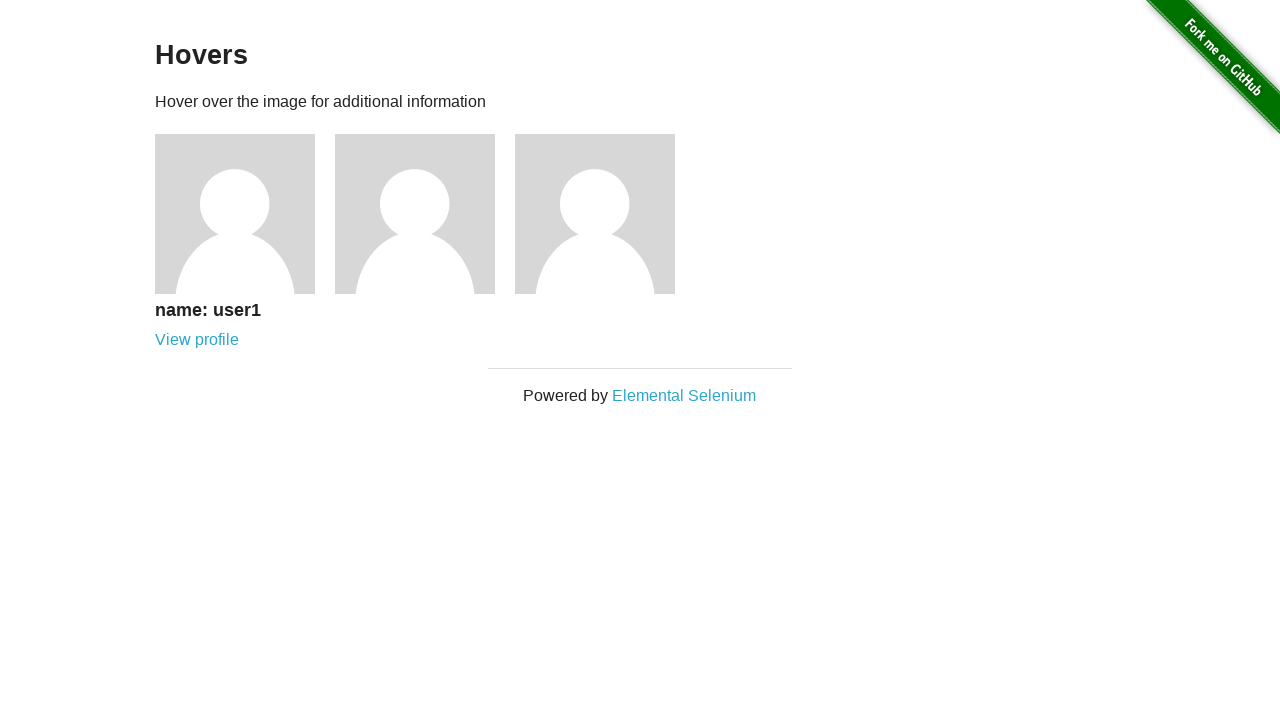

Verified that the caption is visible
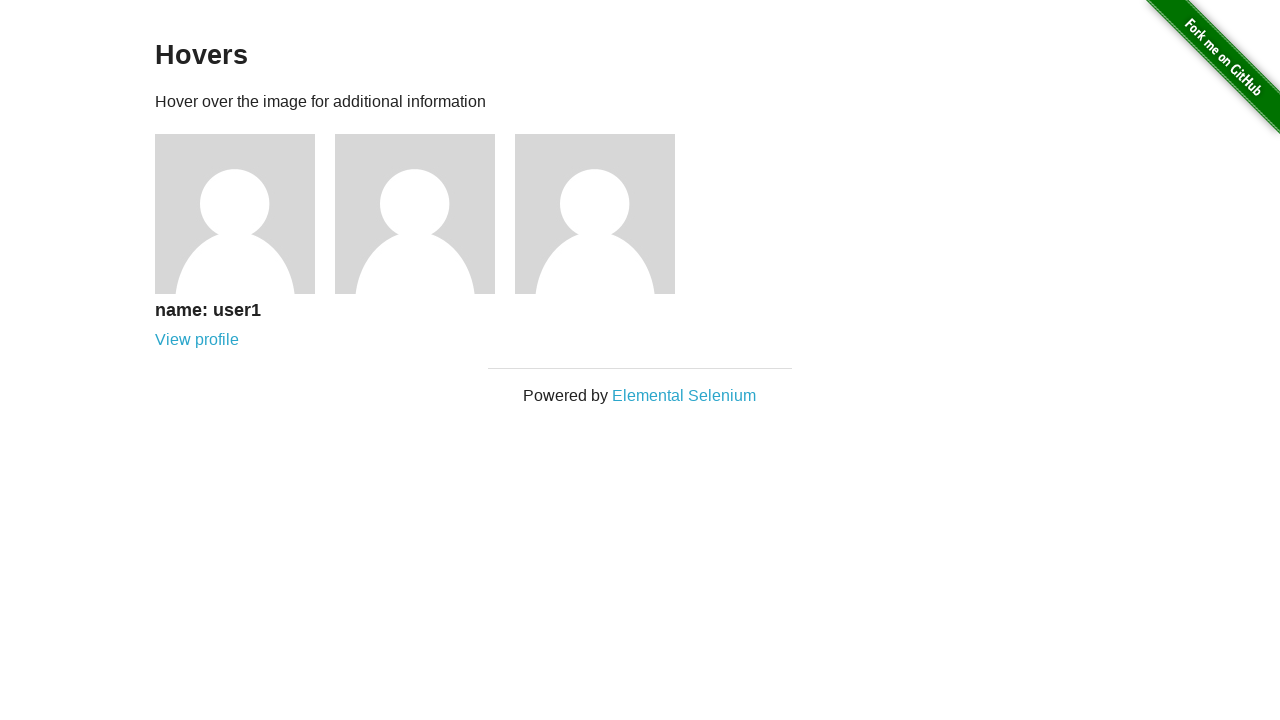

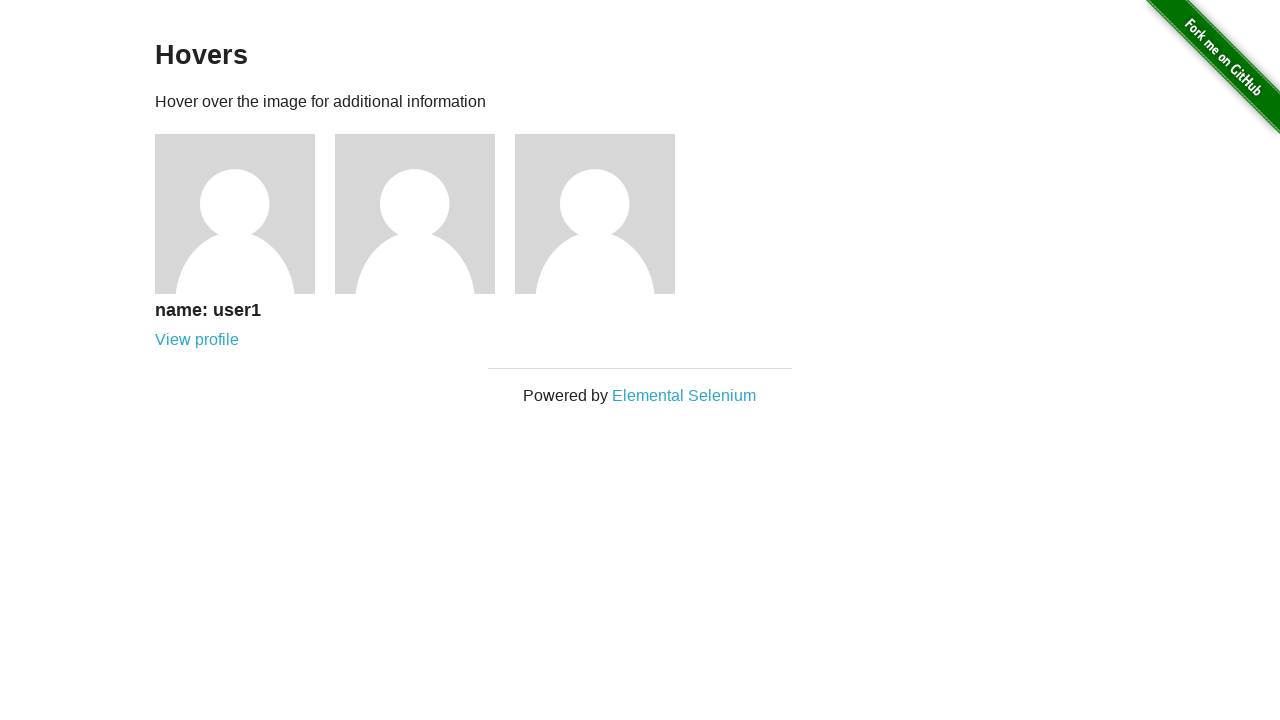